Tests a form submission by filling in first name, last name, and email fields, then clicking the submit button.

Starting URL: http://secure-retreat-92358.herokuapp.com/

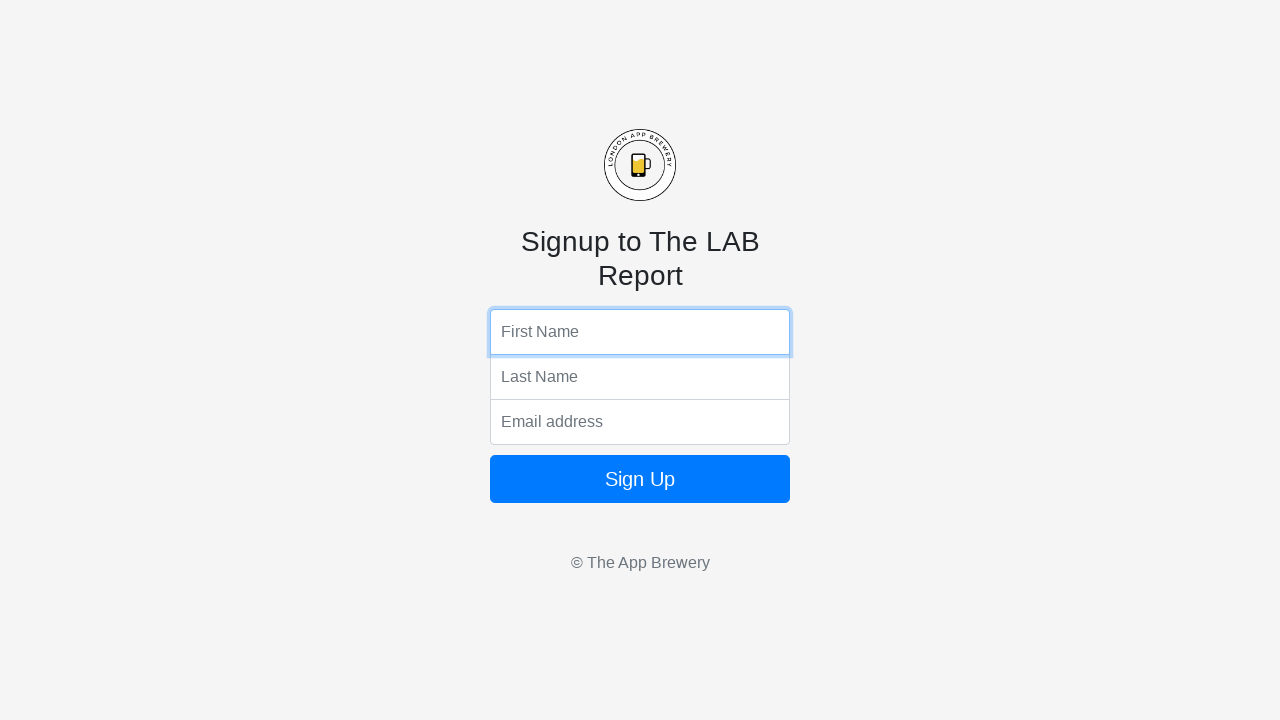

Filled first name field with 'Marcus' on input[name='fName']
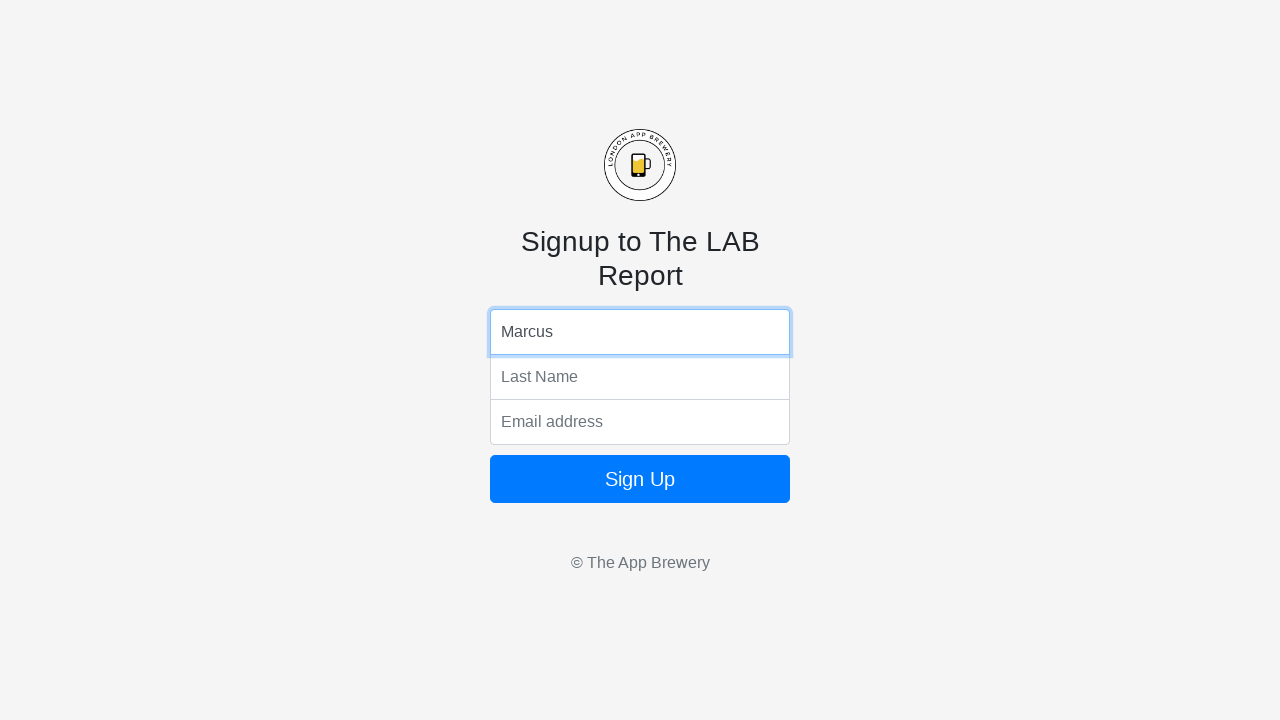

Filled last name field with 'Thompson' on input[name='lName']
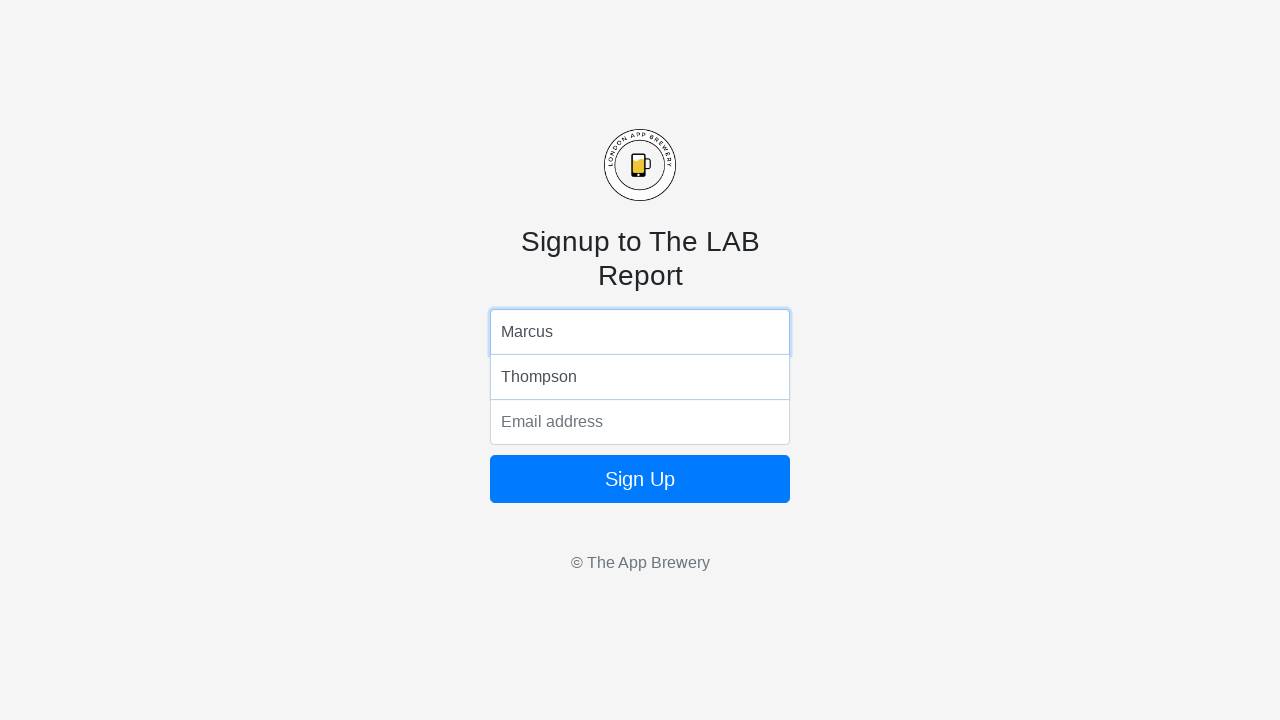

Filled email field with 'marcus.thompson@example.com' on input[name='email']
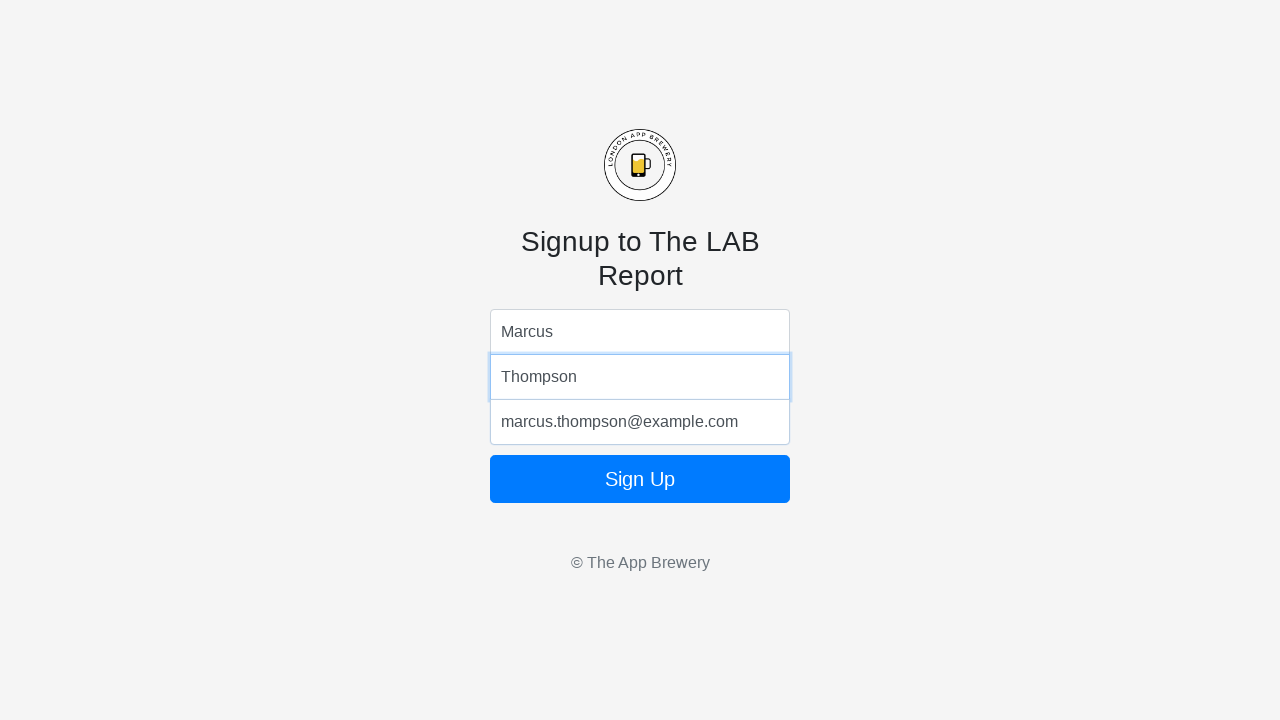

Clicked form submit button at (640, 479) on form button[type='submit']
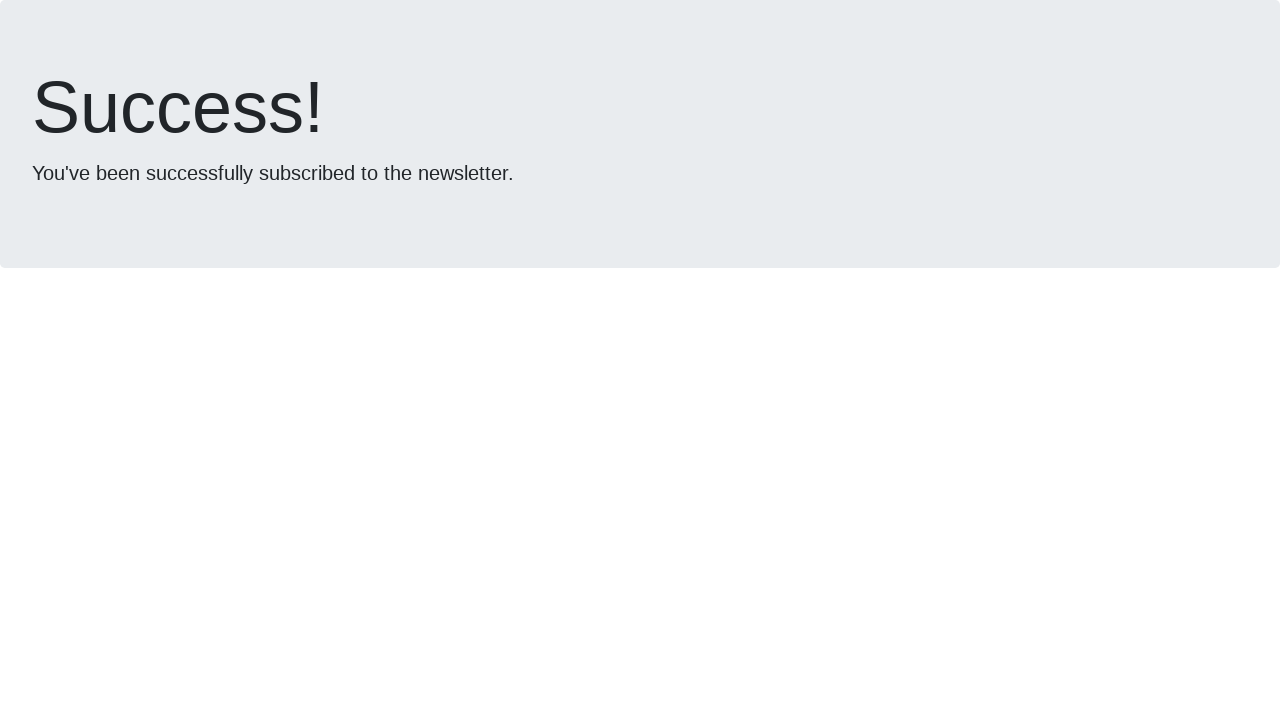

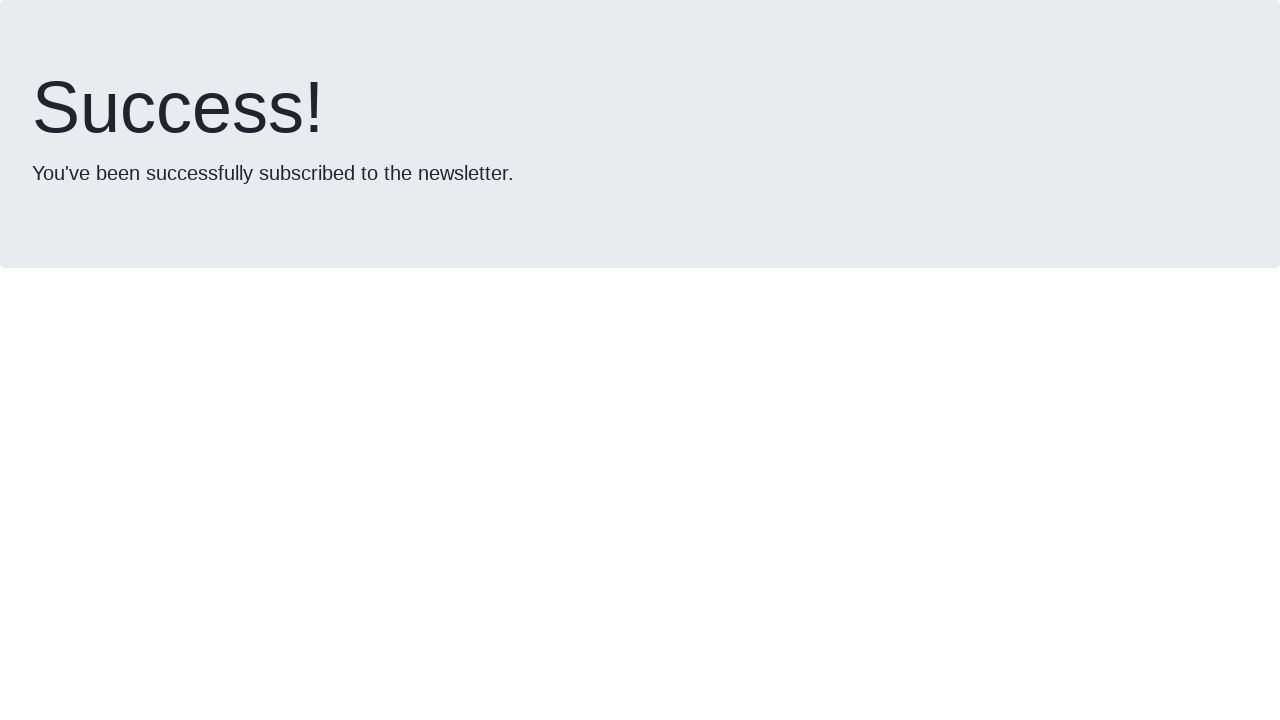